Tests drag and drop with handle using offset positioning to grab the drag handle and drop element onto obliterator

Starting URL: http://web.masteringselenium.com/jsDragAndDropWithHandle.html

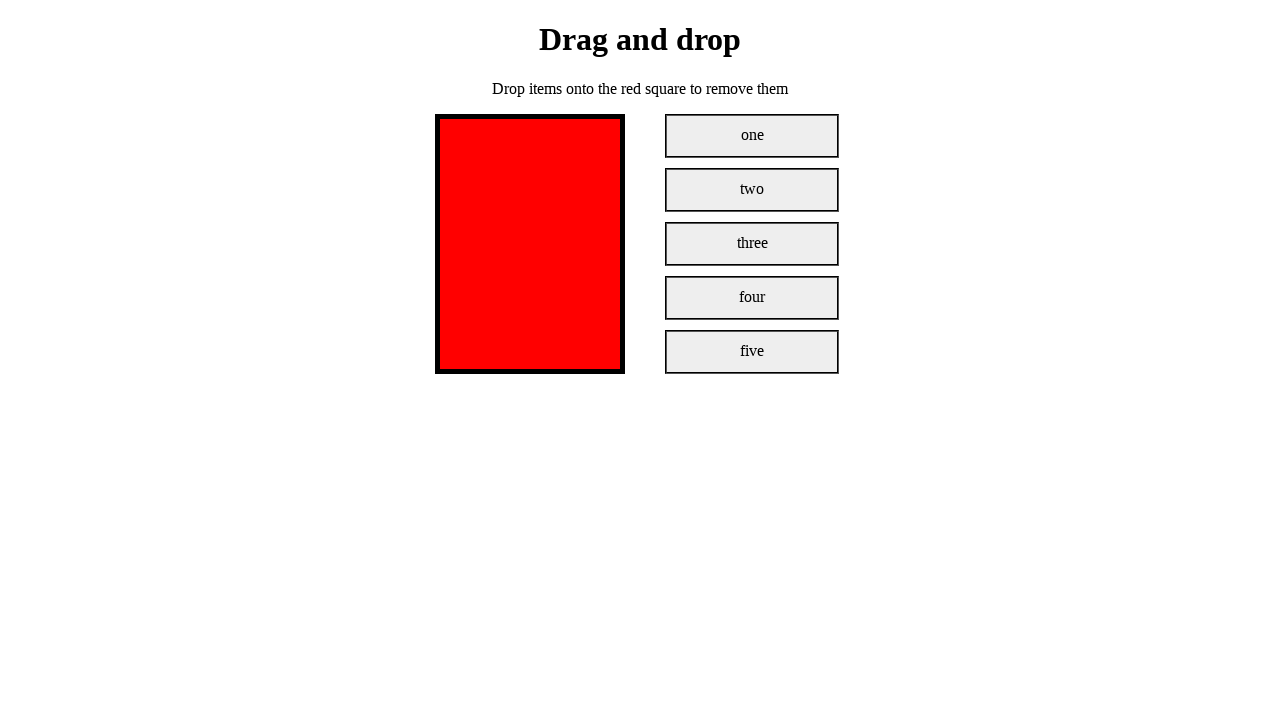

Waited for obliterator element to load
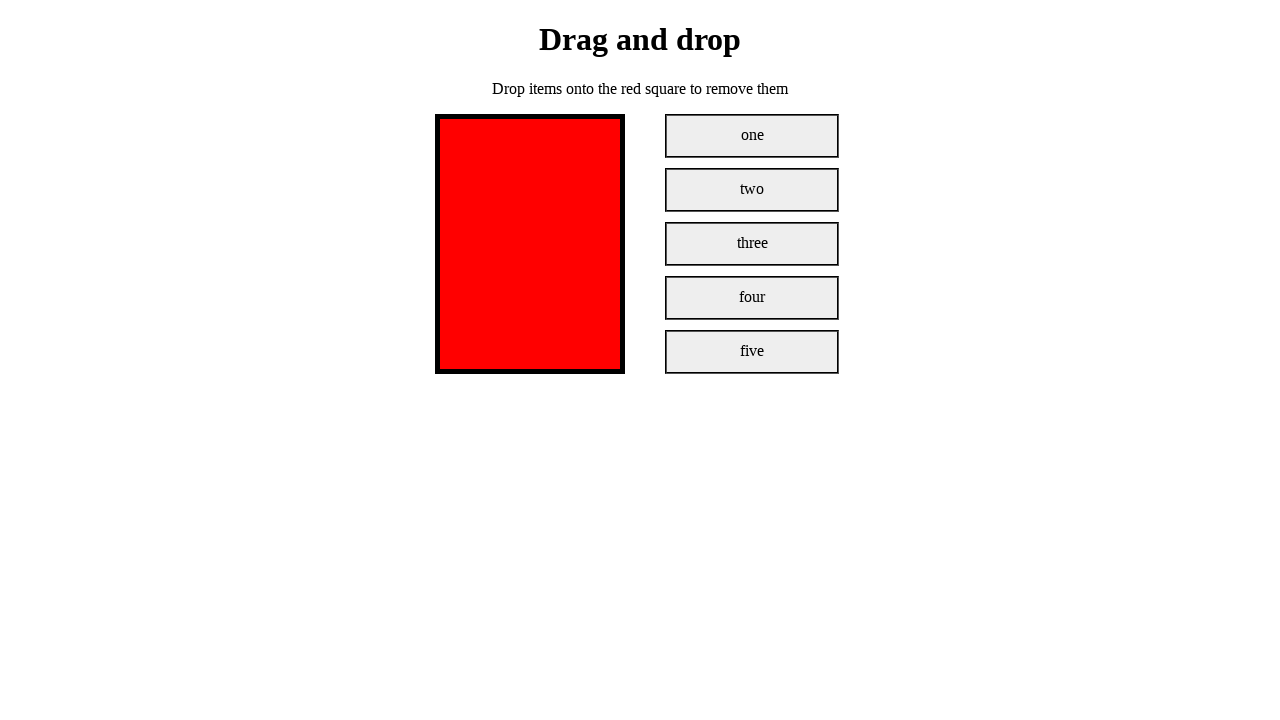

Waited for drag element to load
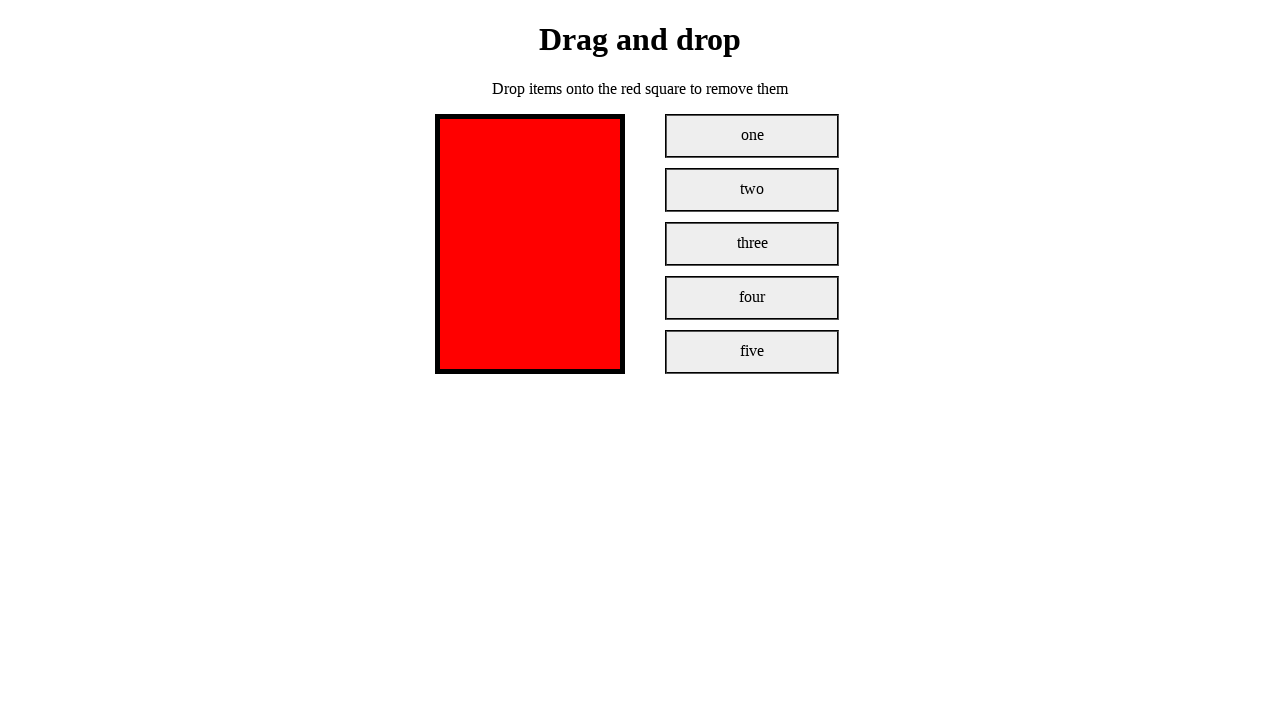

Located the first draggable element
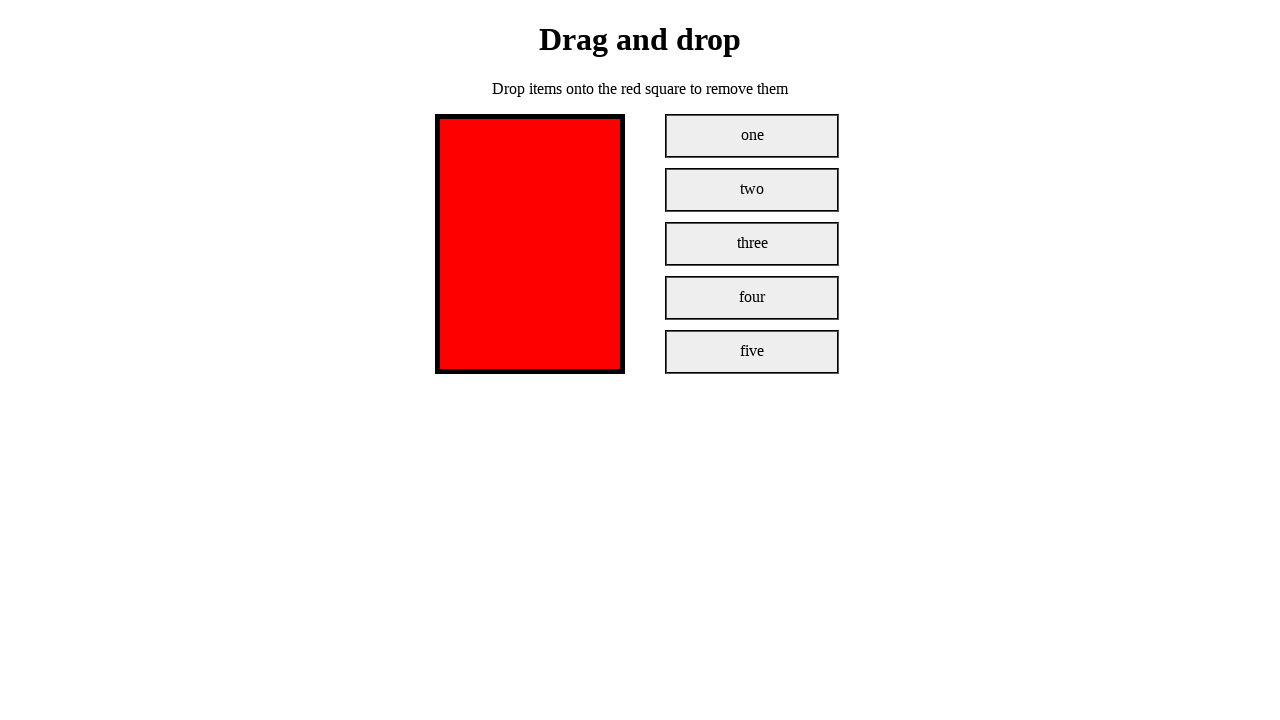

Located the obliterator drop target element
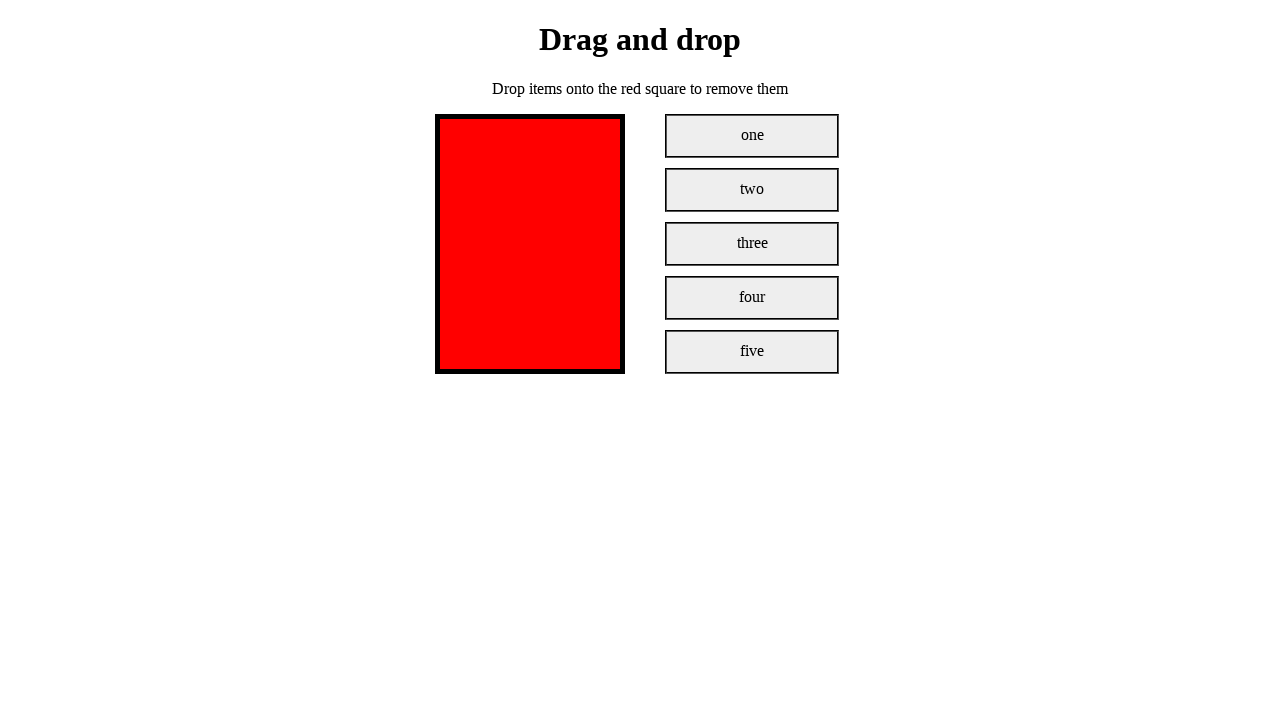

Dragged element from handle offset position (10, 25) onto obliterator at (530, 244)
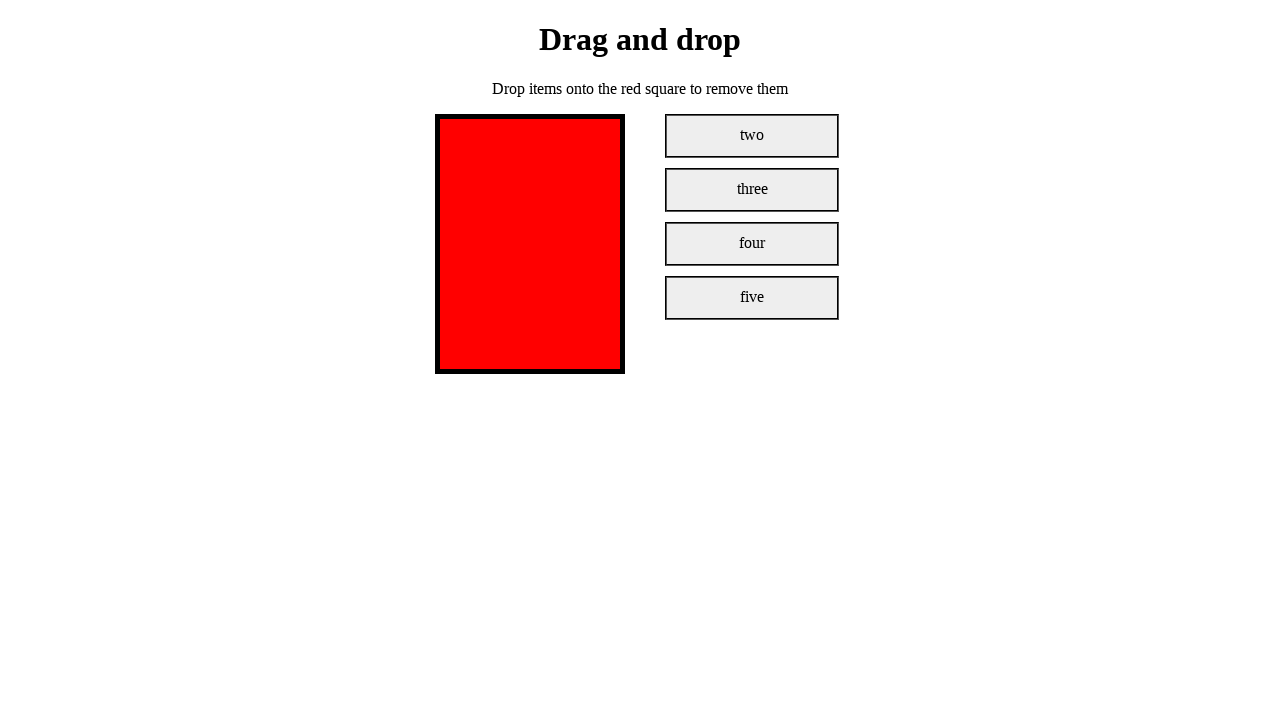

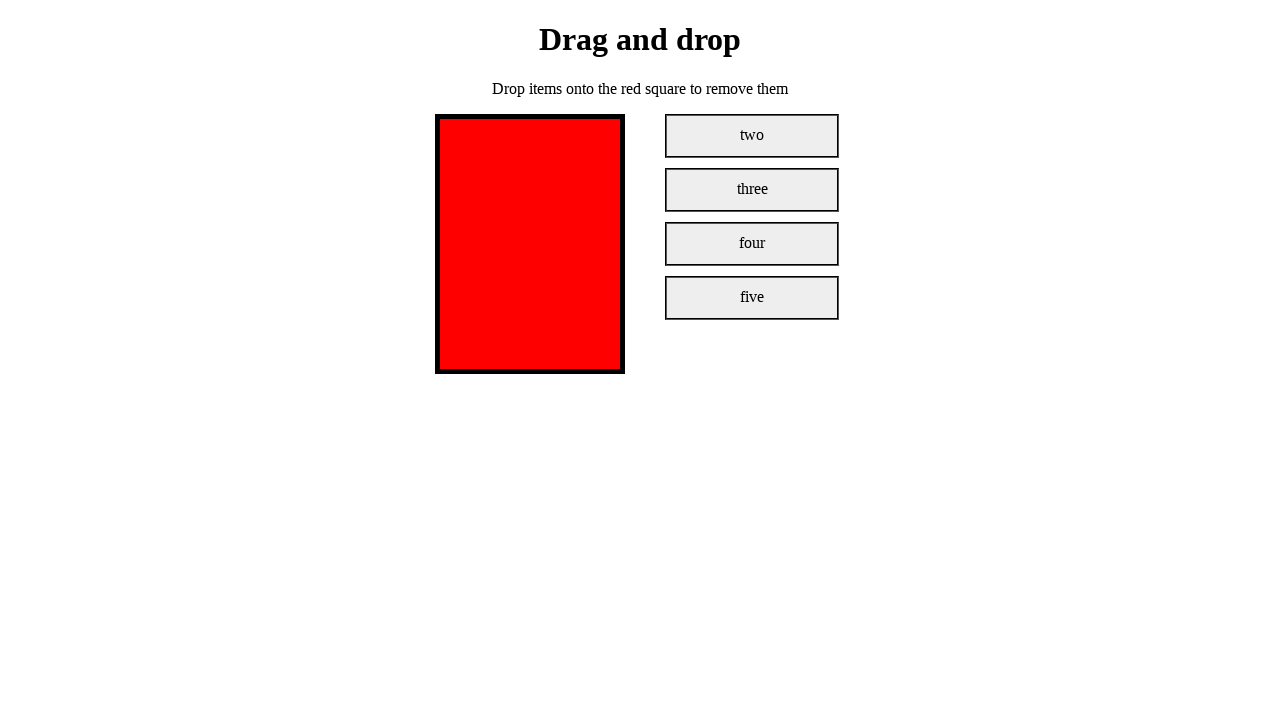